Tests the add/remove elements functionality by clicking the add button multiple times, removing an element, and verifying the remaining delete button is displayed

Starting URL: http://the-internet.herokuapp.com/add_remove_elements/

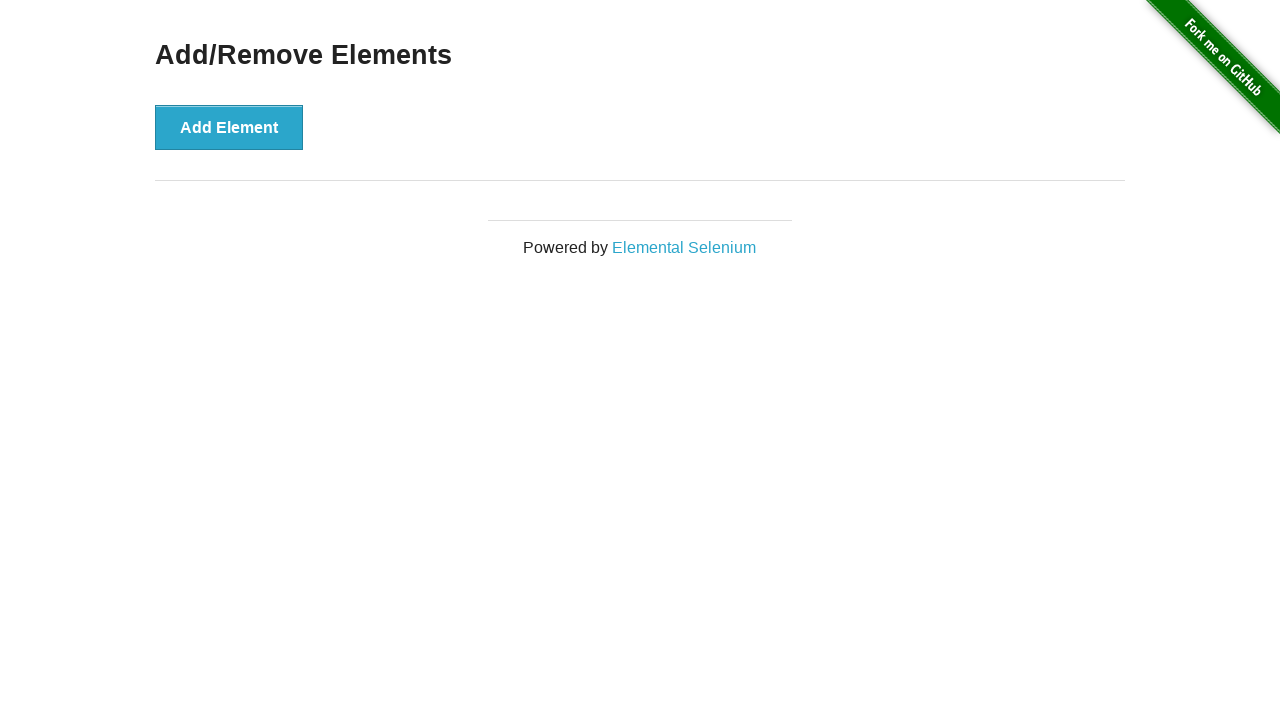

Clicked Add Element button (first time) at (229, 127) on xpath=//*[@id="content"]/div/button
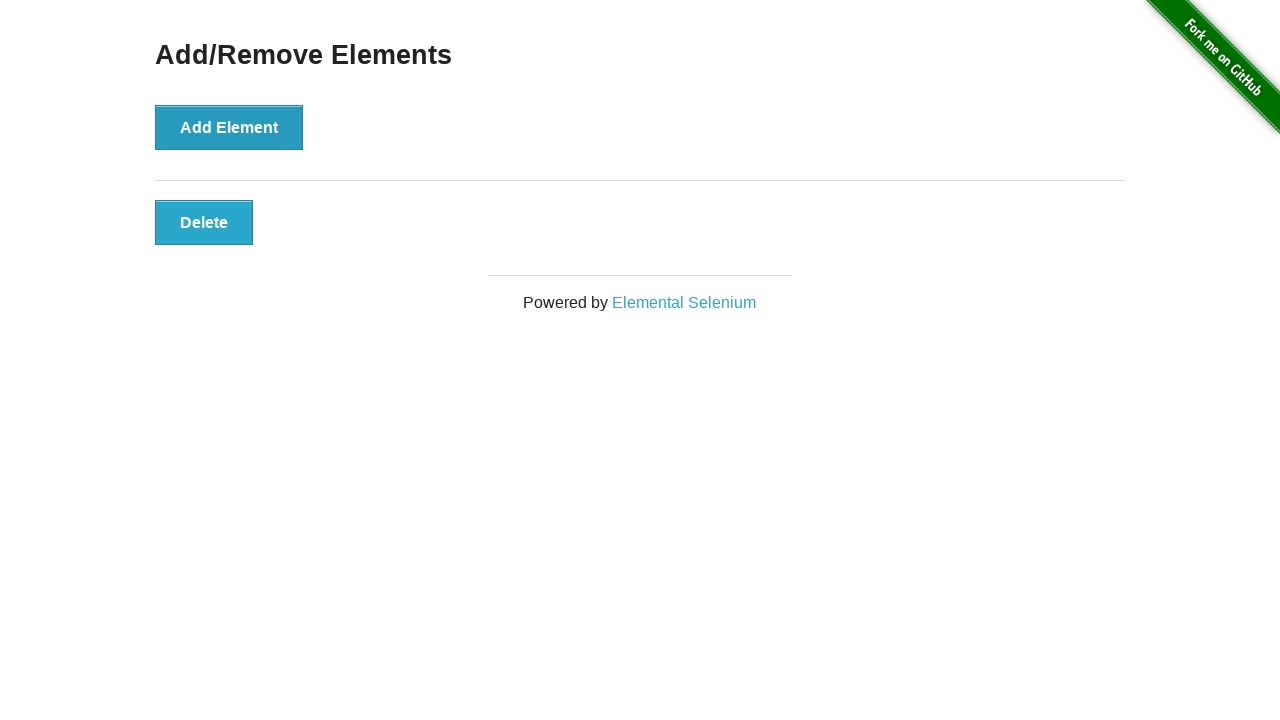

Clicked Add Element button (second time) at (229, 127) on xpath=//*[@id="content"]/div/button
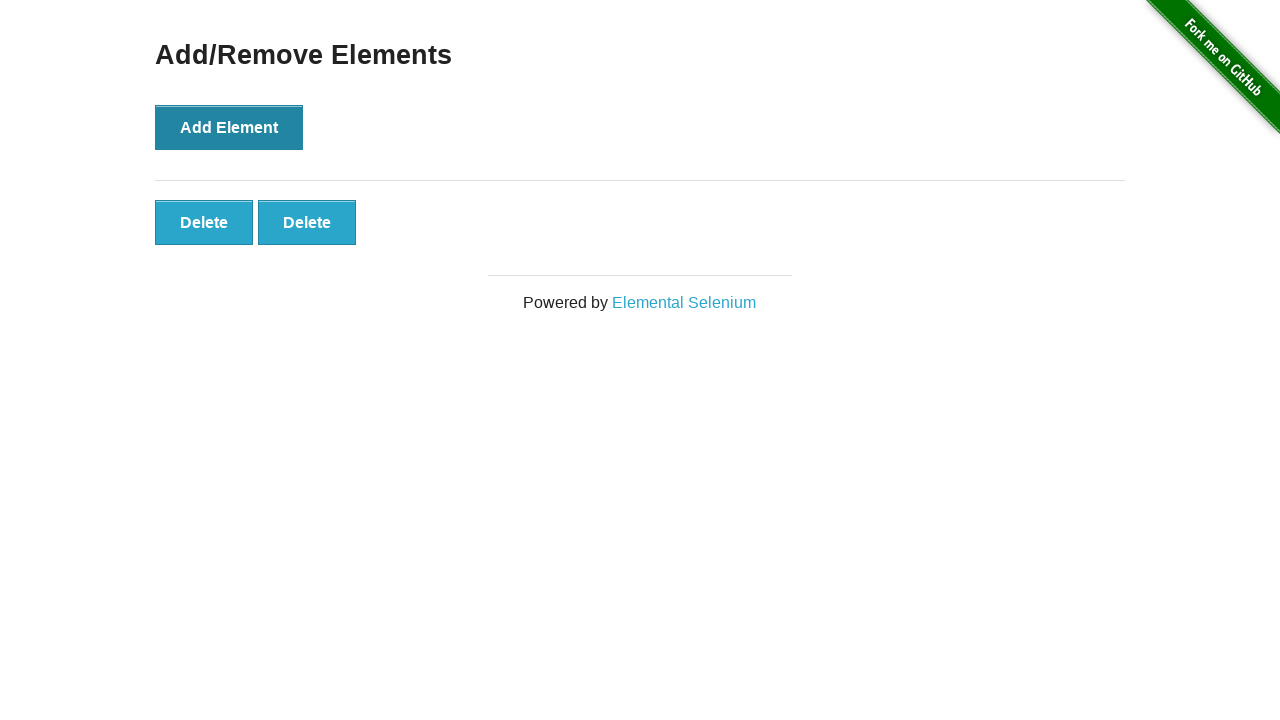

Clicked second Delete button to remove an element at (307, 222) on xpath=//*[@id="elements"]/button[2]
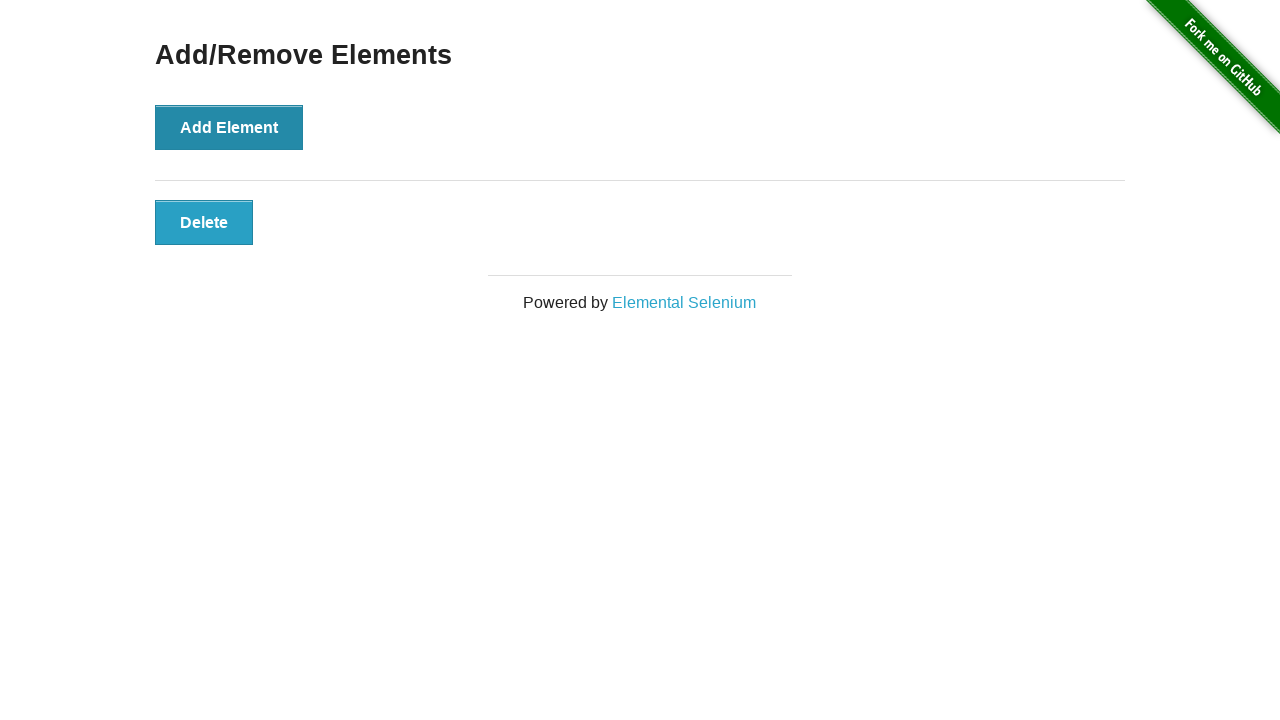

Verified first Delete button is still visible
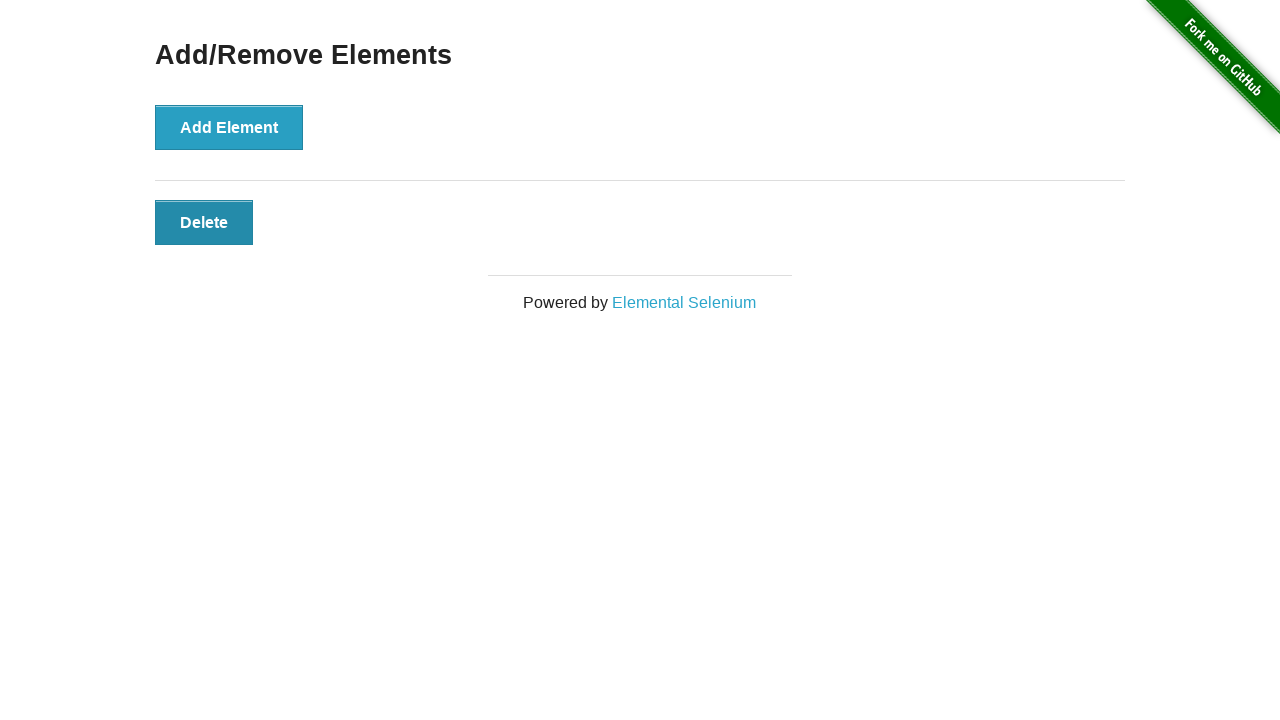

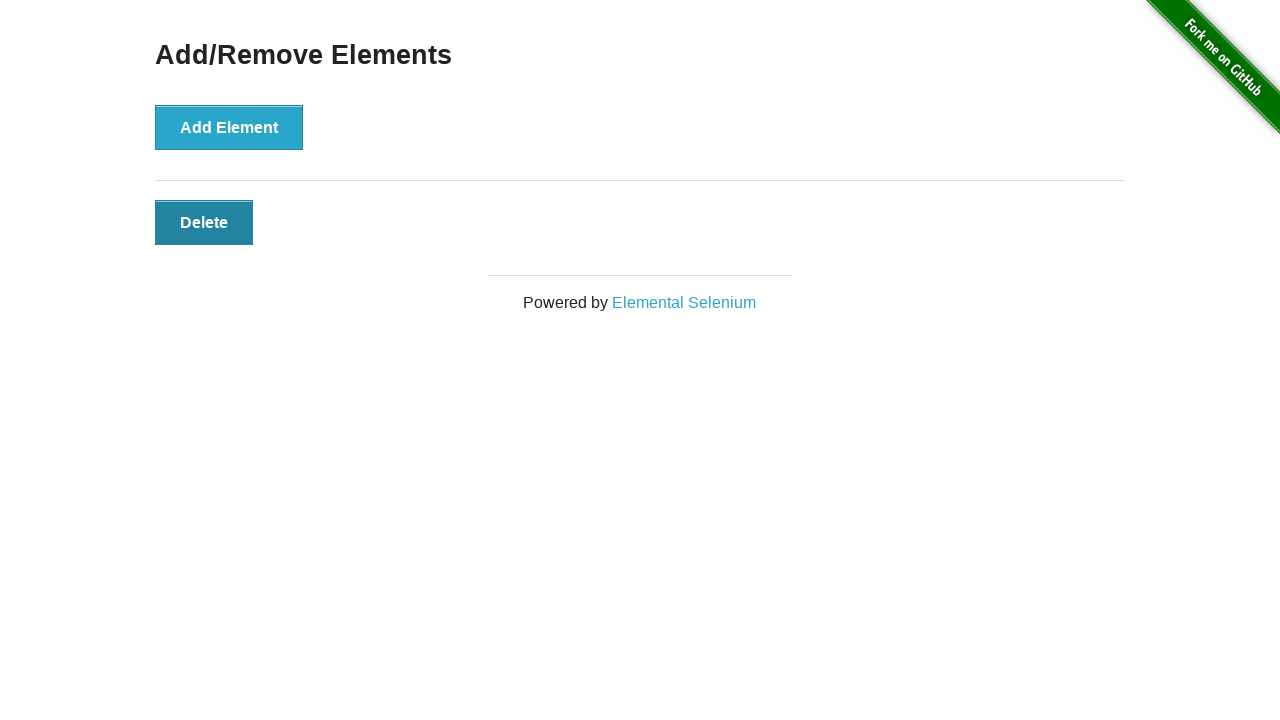